Tests filling a text field with a first name value

Starting URL: https://formy-project.herokuapp.com/form

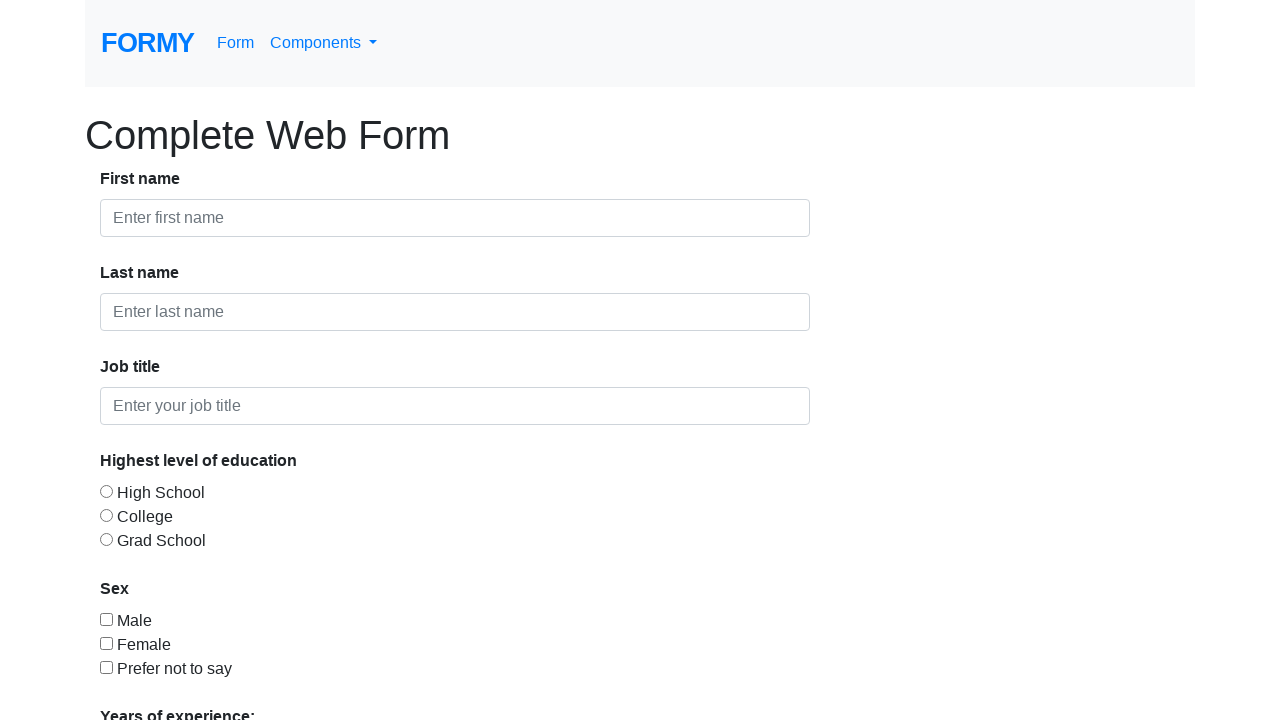

Filled first name field with 'John' on #first-name
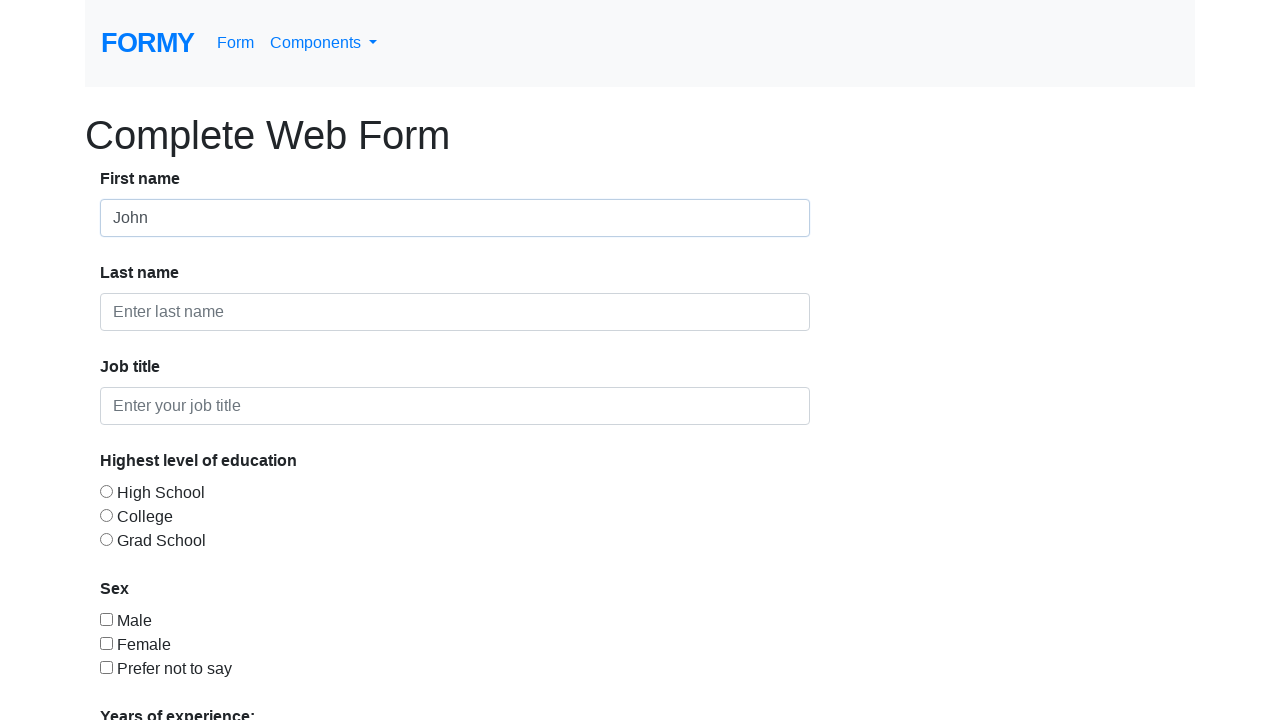

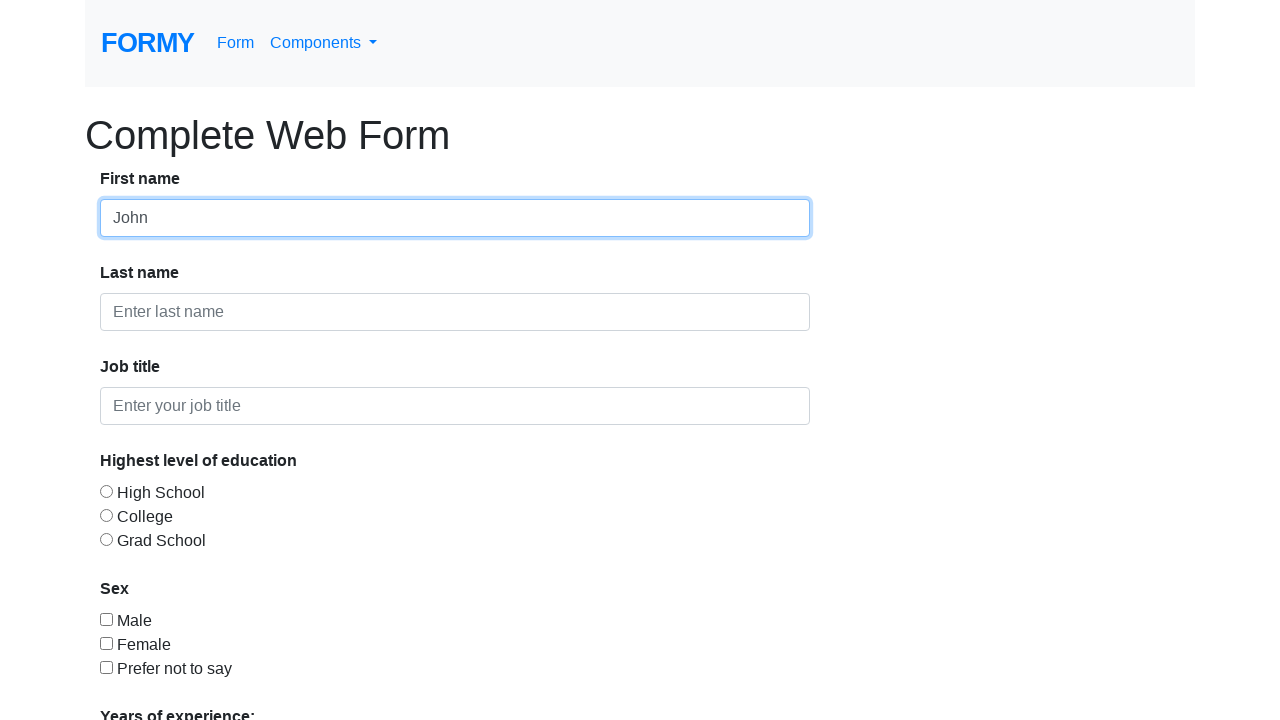